Tests DuckDuckGo search functionality by loading the homepage and performing a search query

Starting URL: https://duckduckgo.com

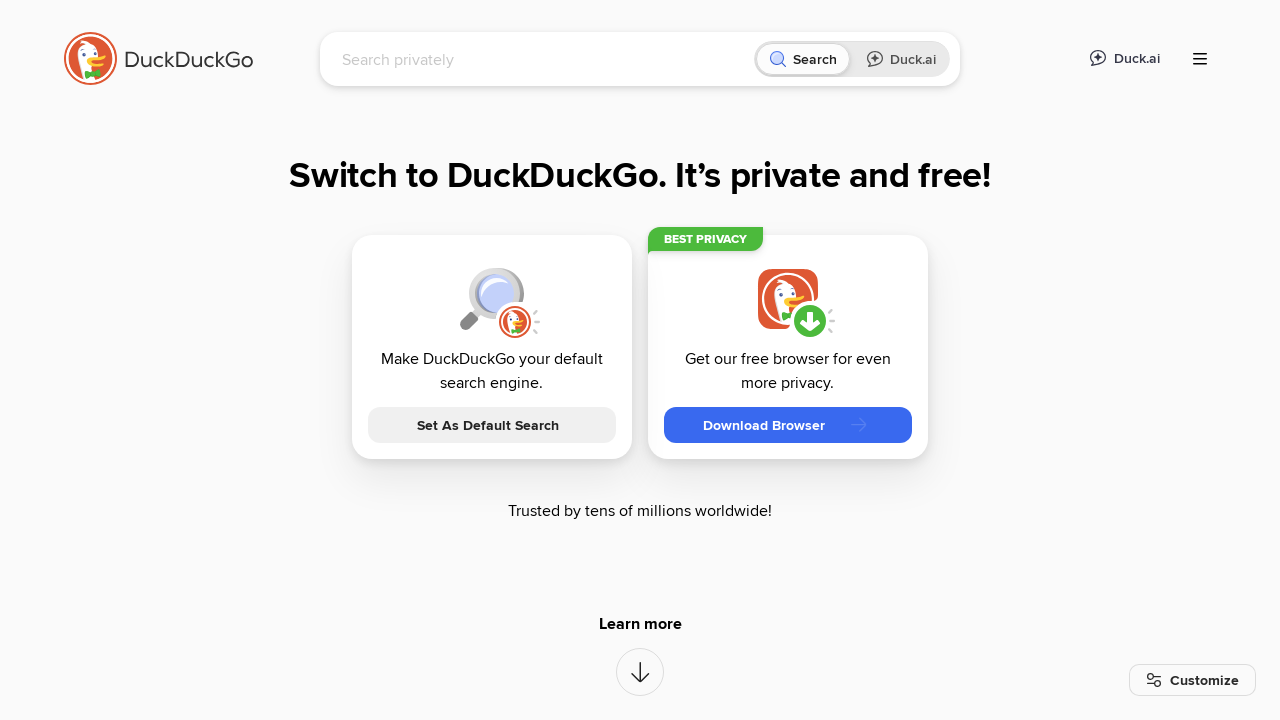

Search box selector found on DuckDuckGo homepage
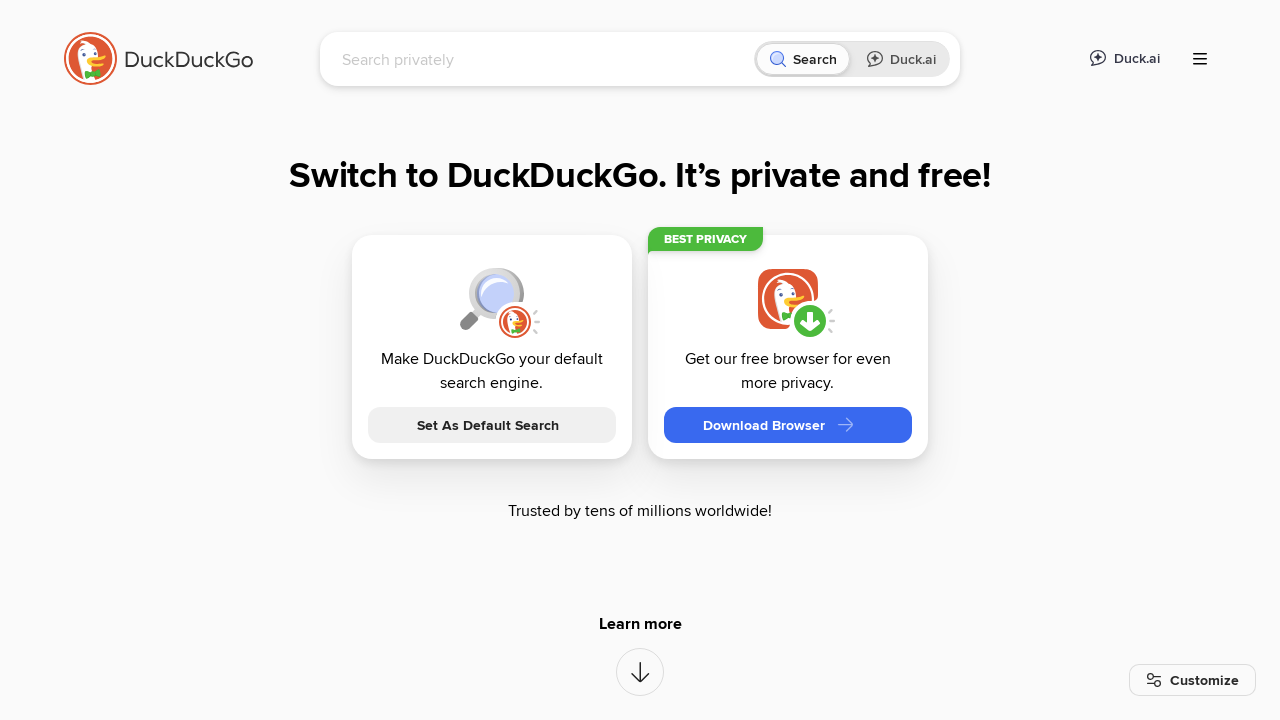

Filled search box with 'artificial intelligence' on input[name='q']
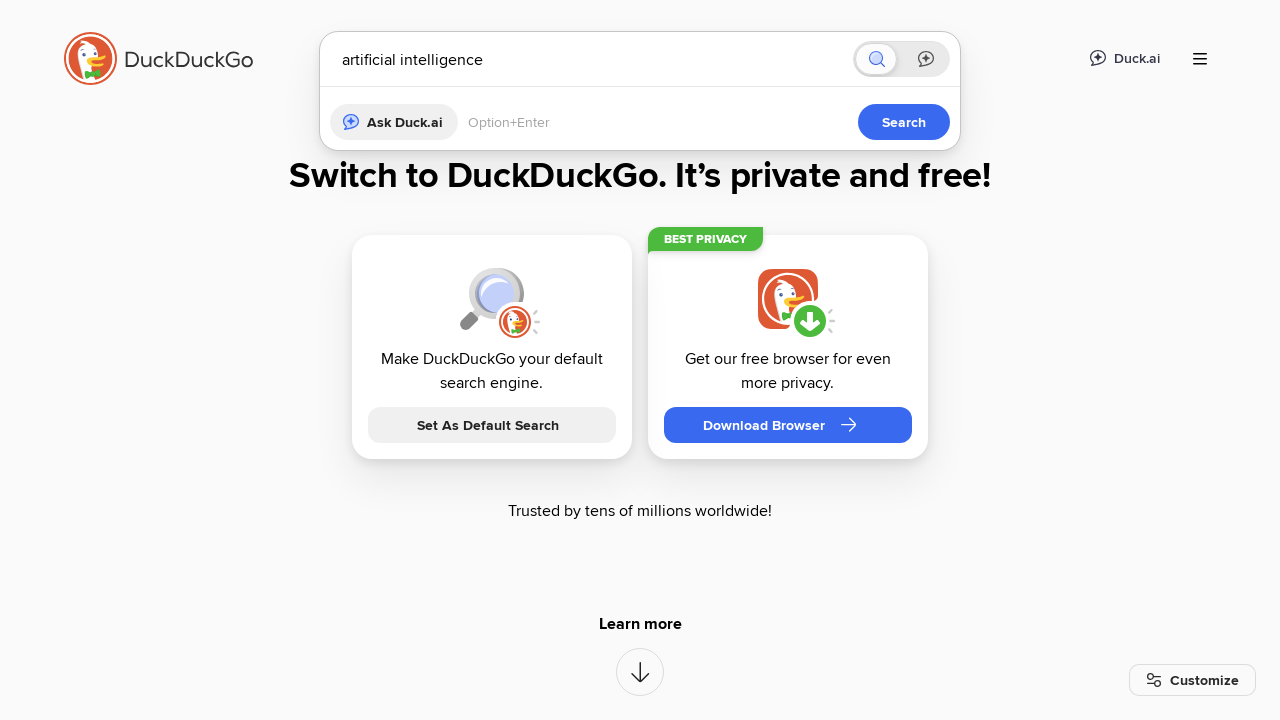

Pressed Enter to submit search query on input[name='q']
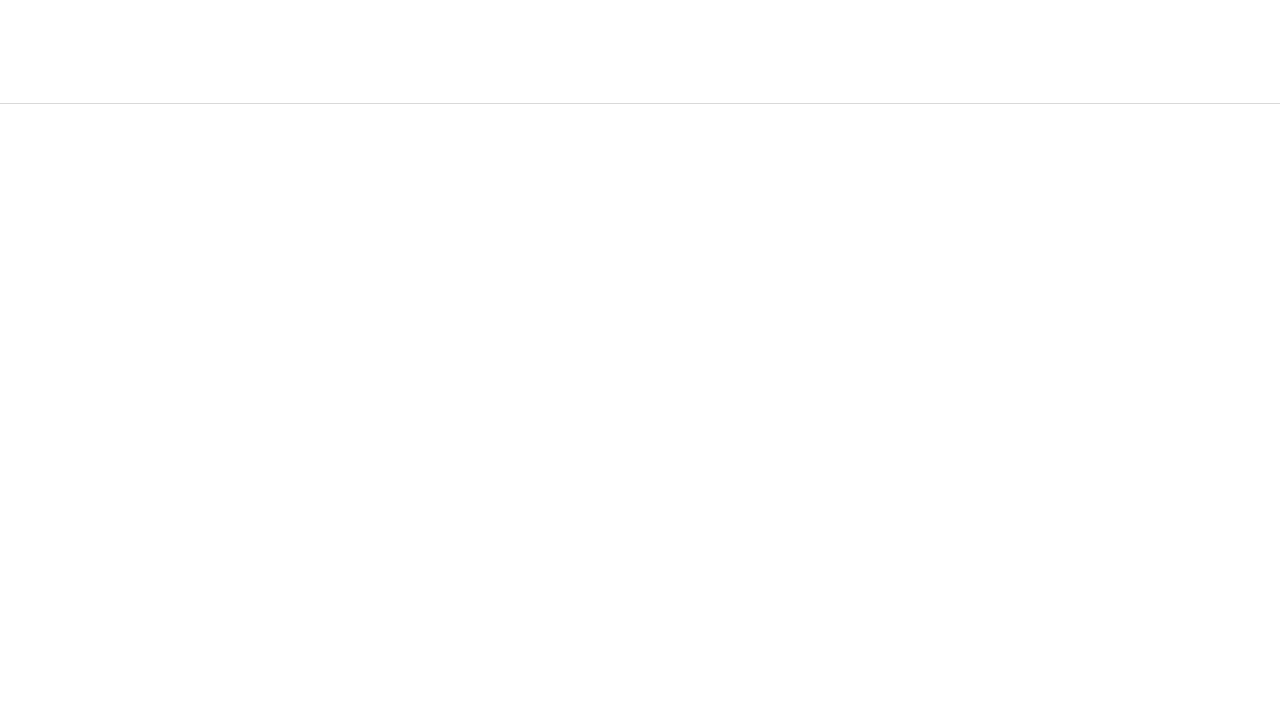

Search results page loaded completely
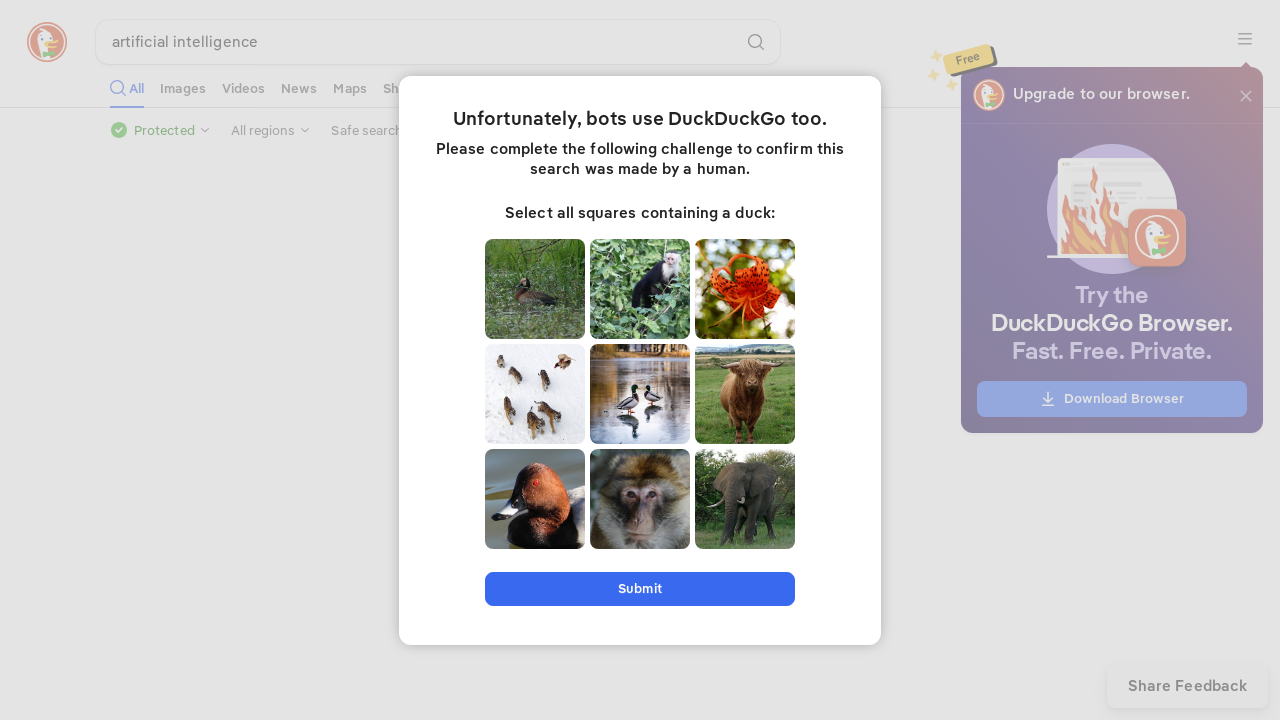

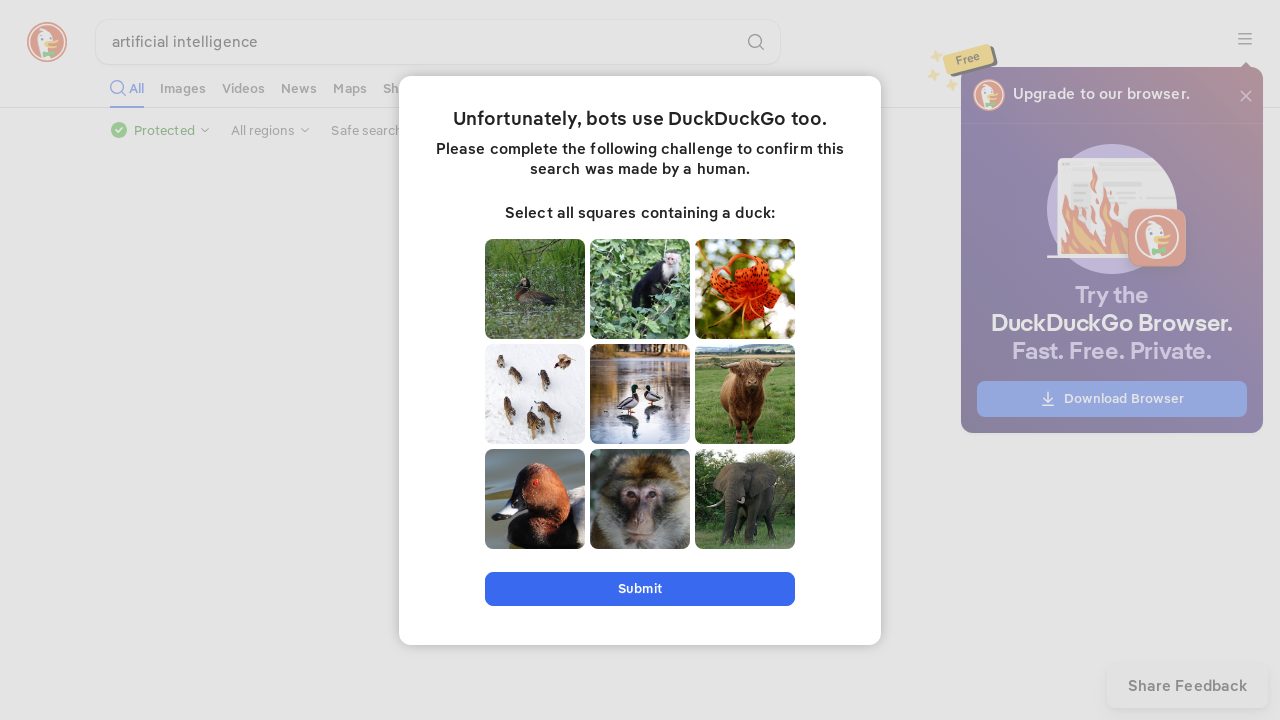